Tests a tarot reading application by filling out a question in Korean, attempting to select a spread type, starting the reading, and waiting for card results to appear.

Starting URL: https://test-studio-firebase.vercel.app/reading

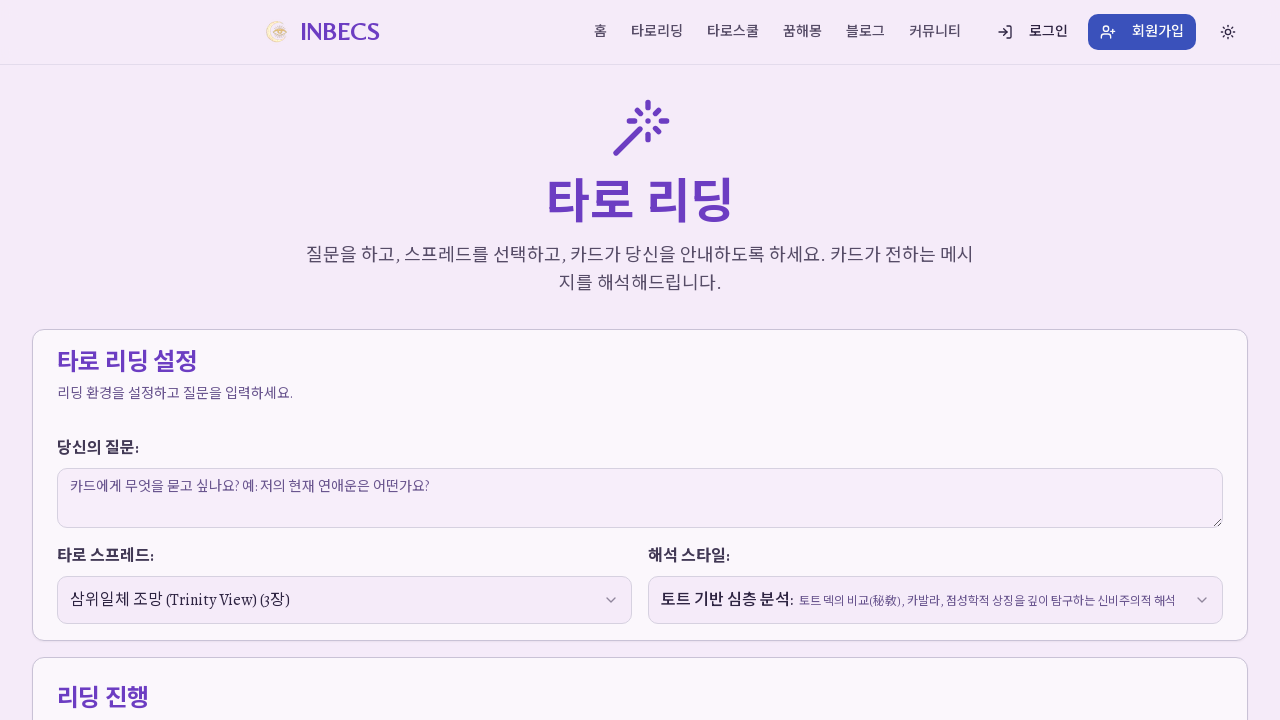

Waited for page to fully load (networkidle state)
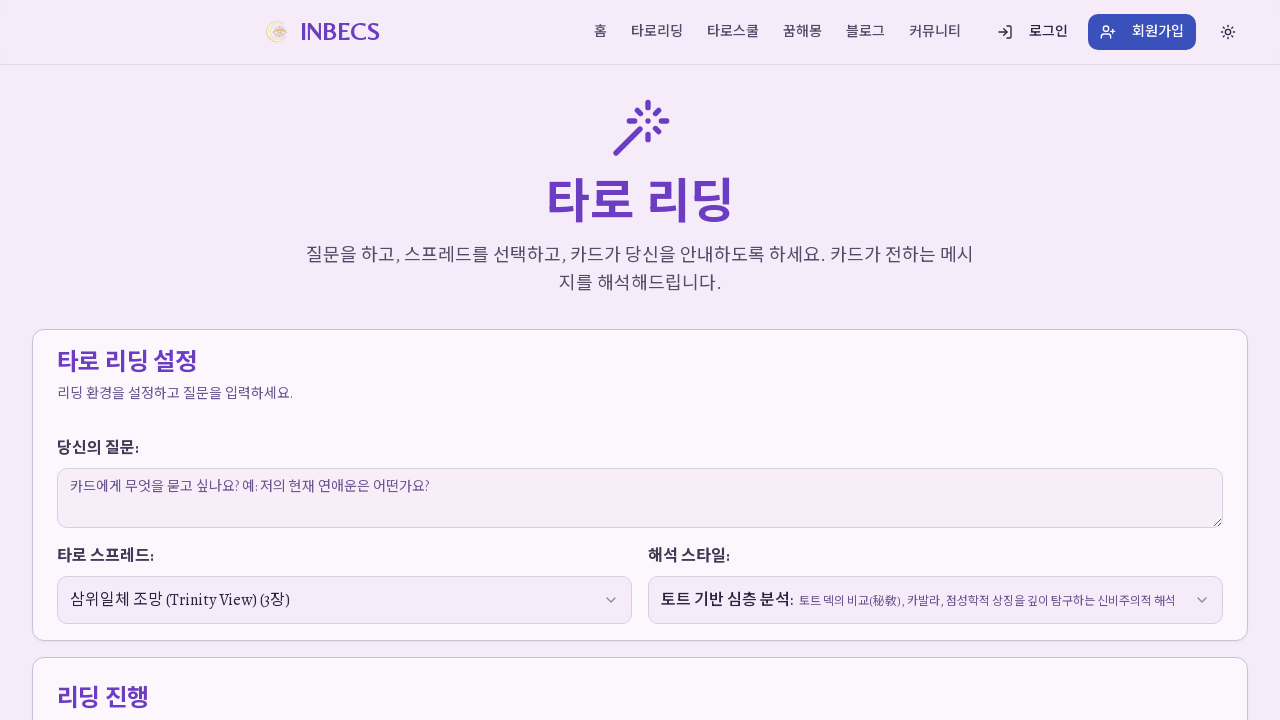

Located the question input field
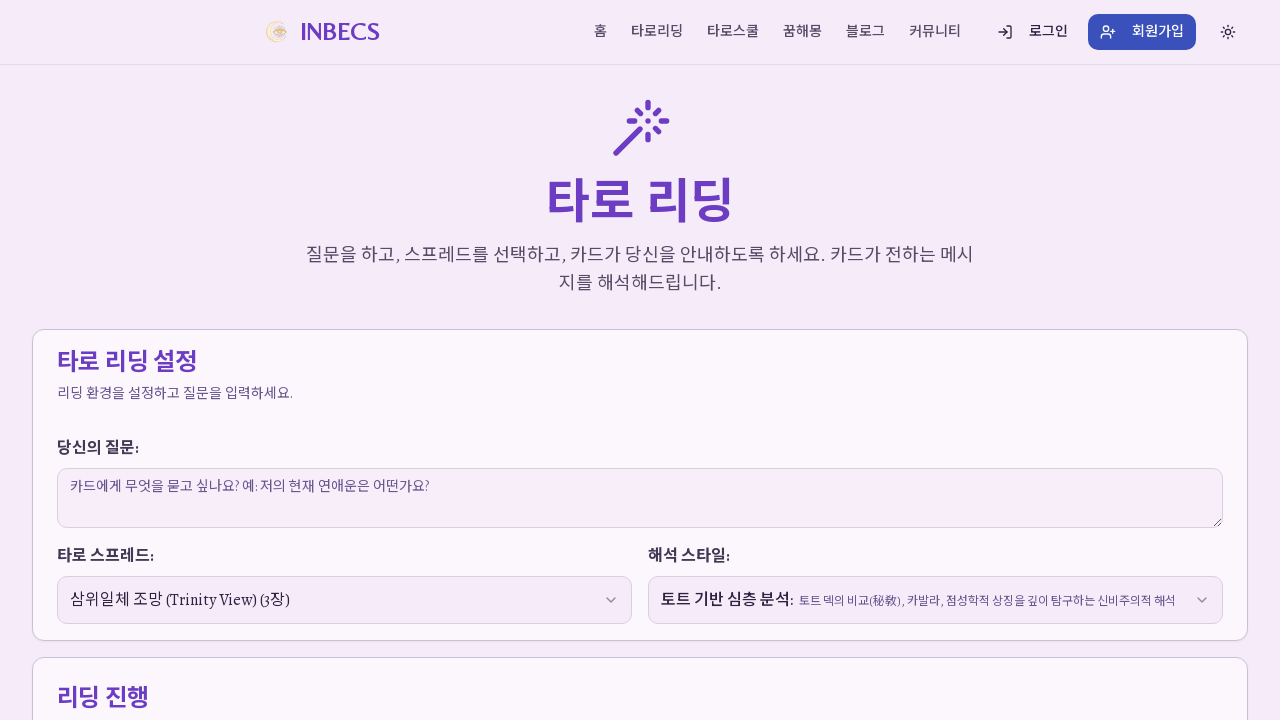

Question input field became visible
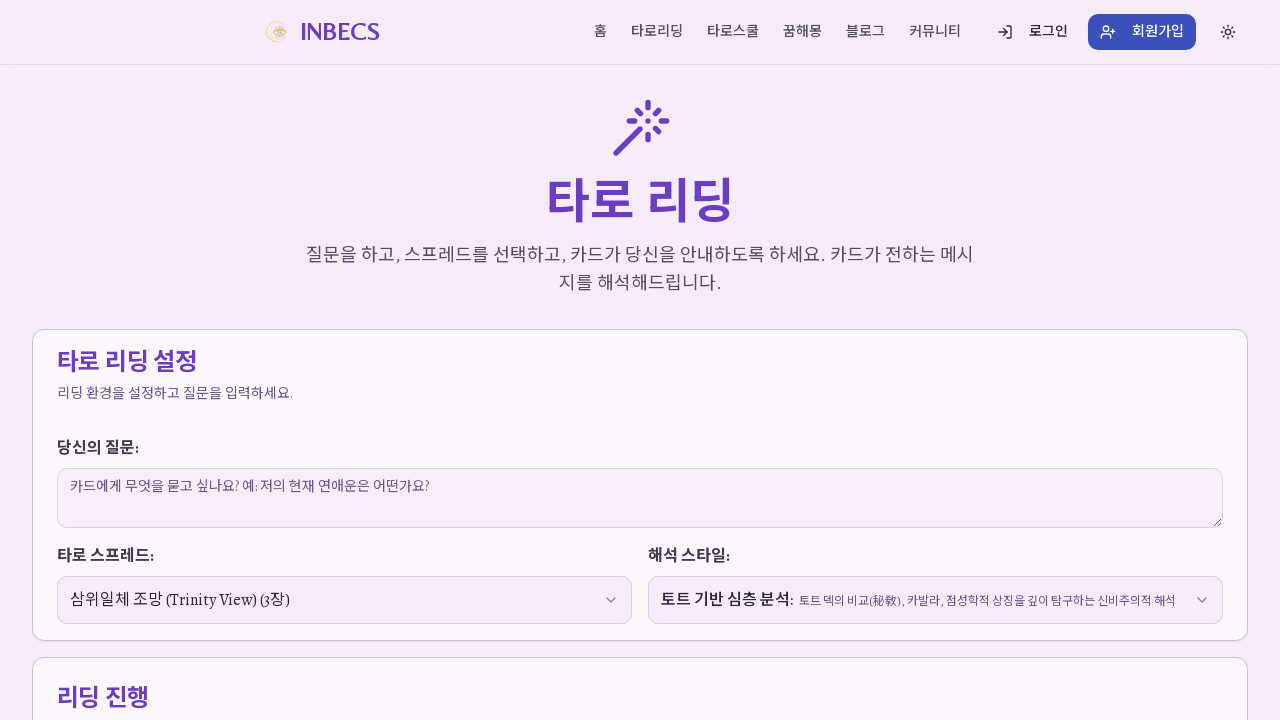

Filled question input with Korean text '내 연애 운세는 어떤가요?' on textarea, input[type="text"] >> nth=0
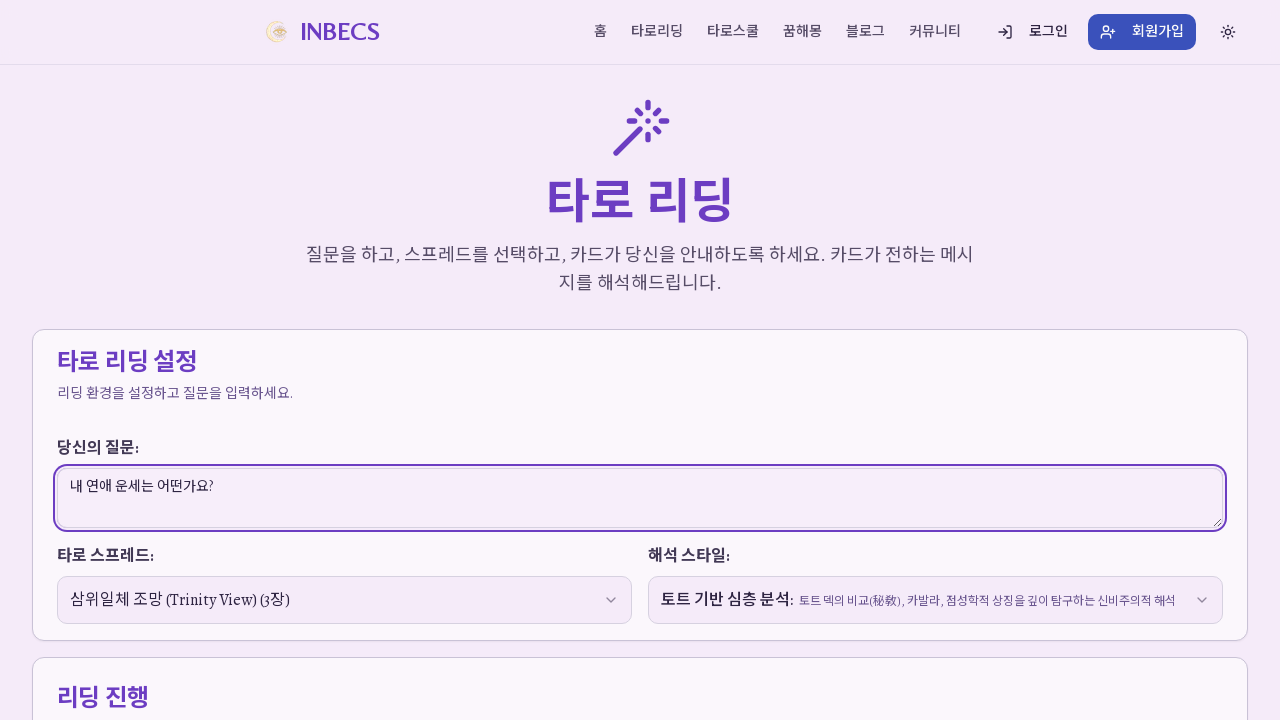

Selected spread type using selector: button:has-text("삼위일체") at (344, 600) on button:has-text("삼위일체") >> nth=0
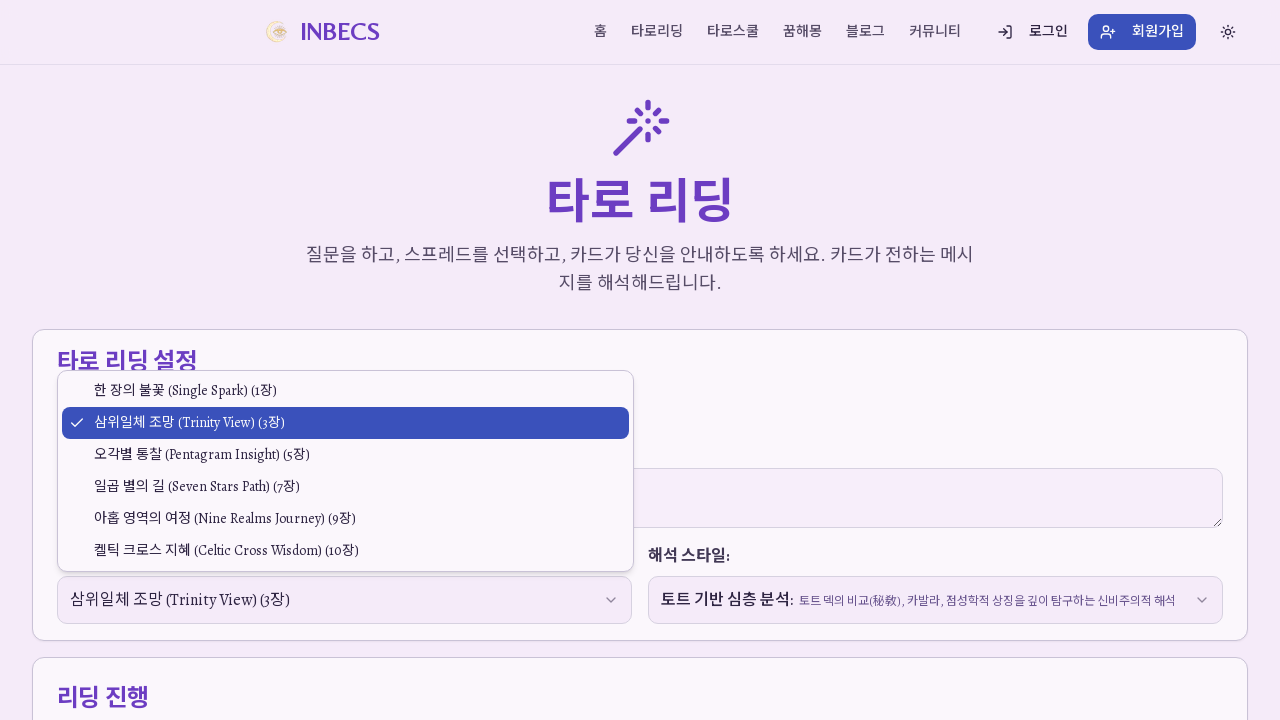

Could not find or click start/submit button with any of the attempted selectors at (1224, 515) on button[type="submit"] >> nth=0
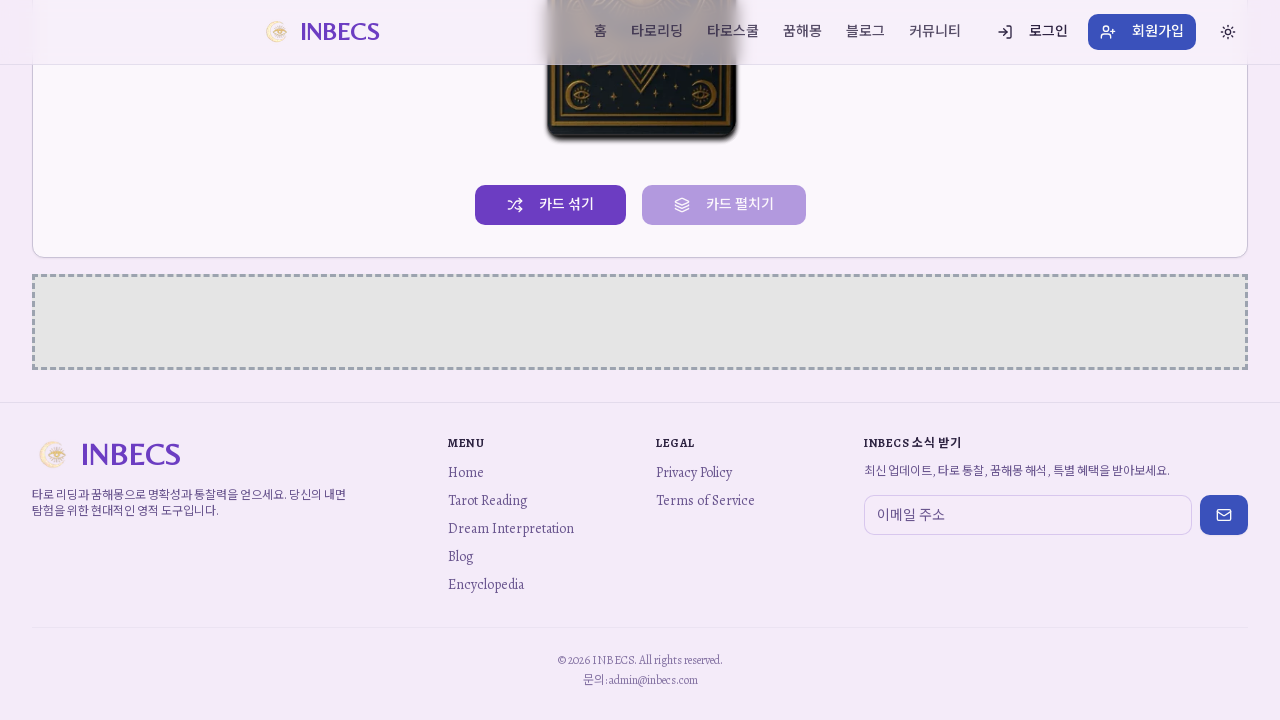

Tarot card results did not appear within timeout period
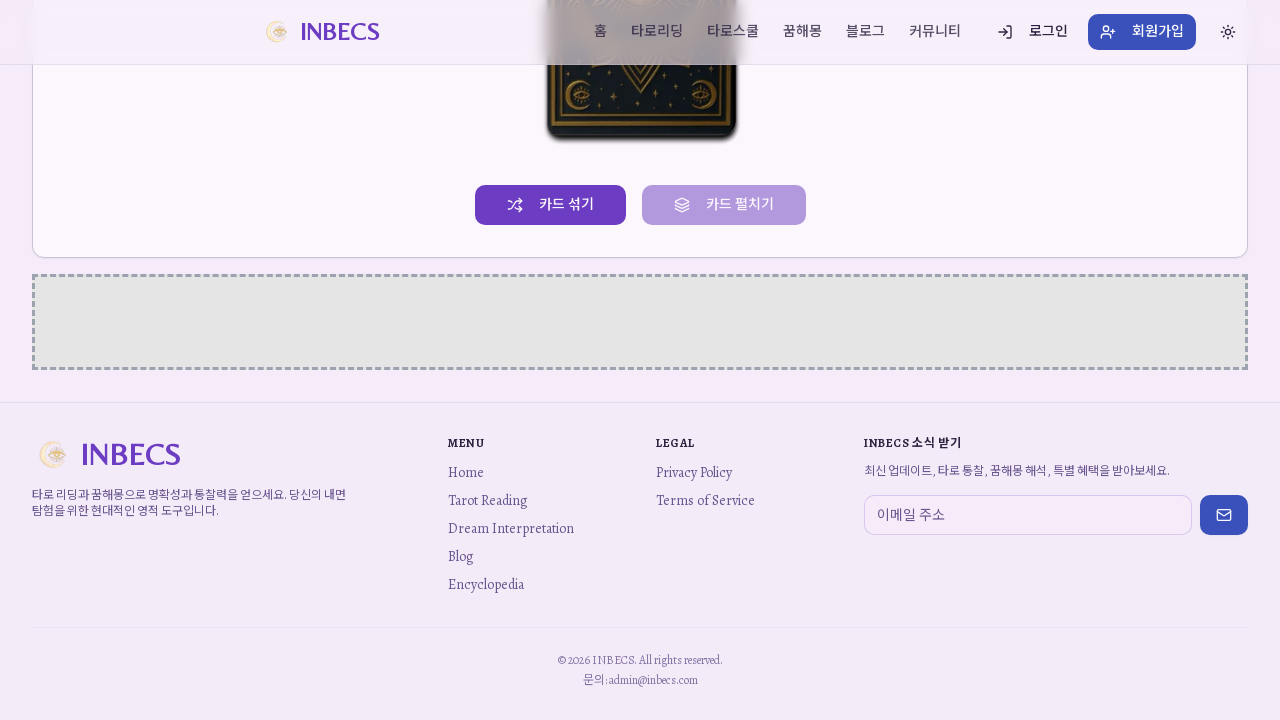

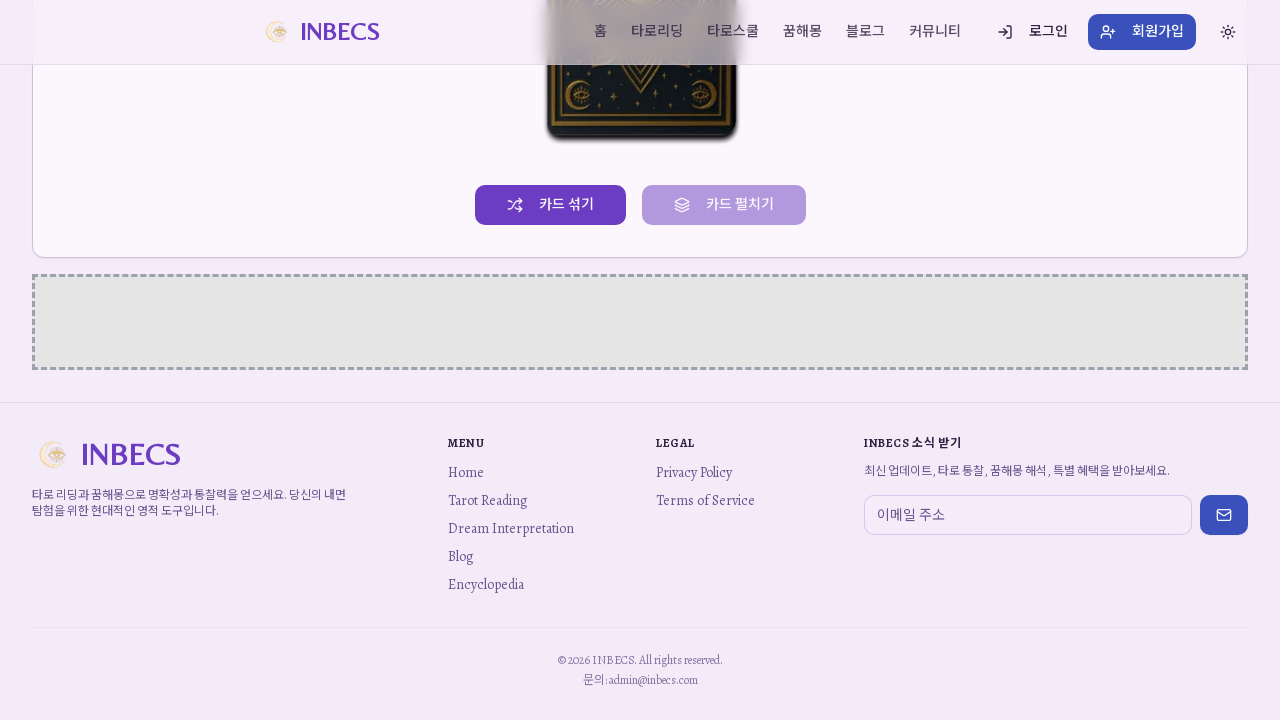